Tests reactivating a completed task by toggling it in the All view

Starting URL: https://todomvc4tasj.herokuapp.com/

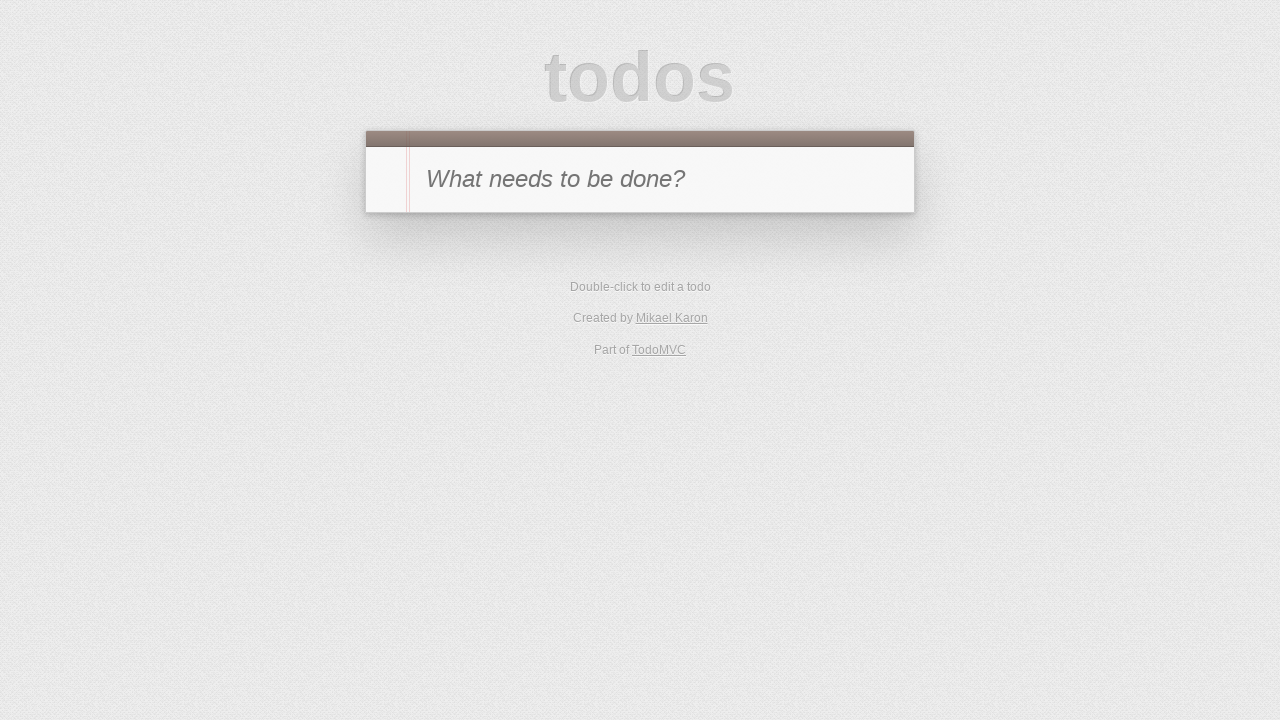

Set completed task in localStorage via JavaScript
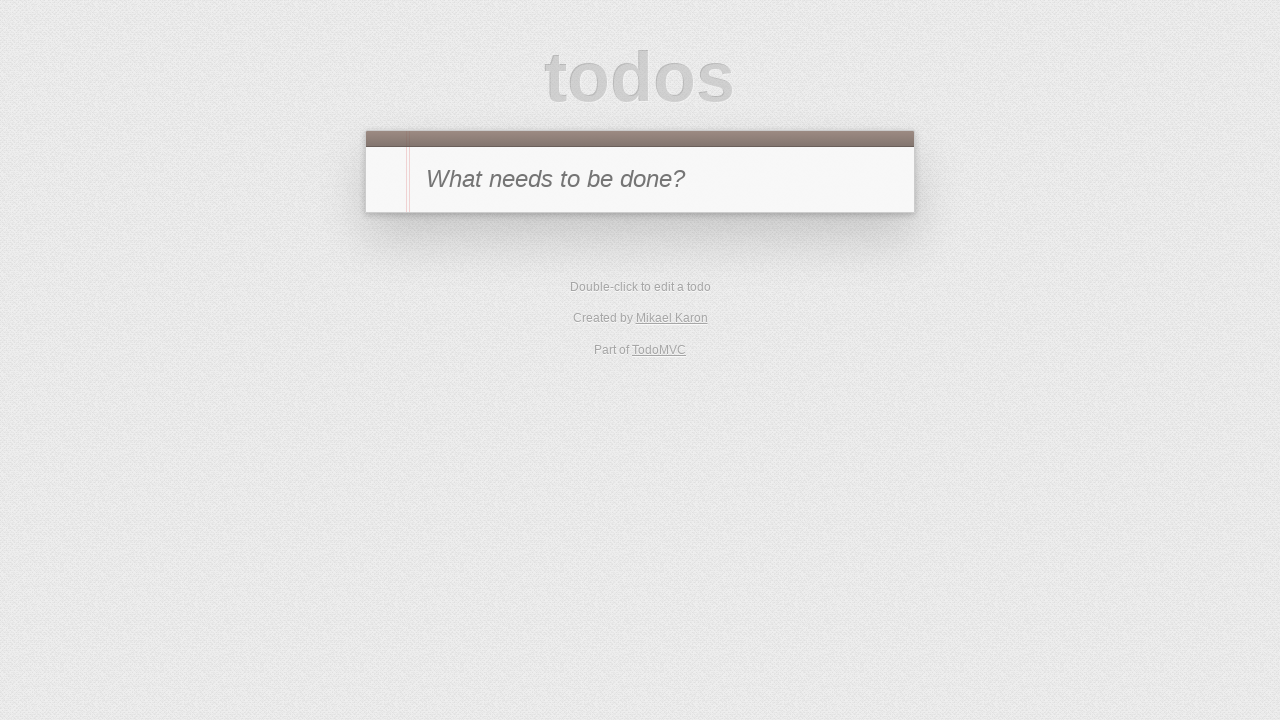

Reloaded page to load task from localStorage
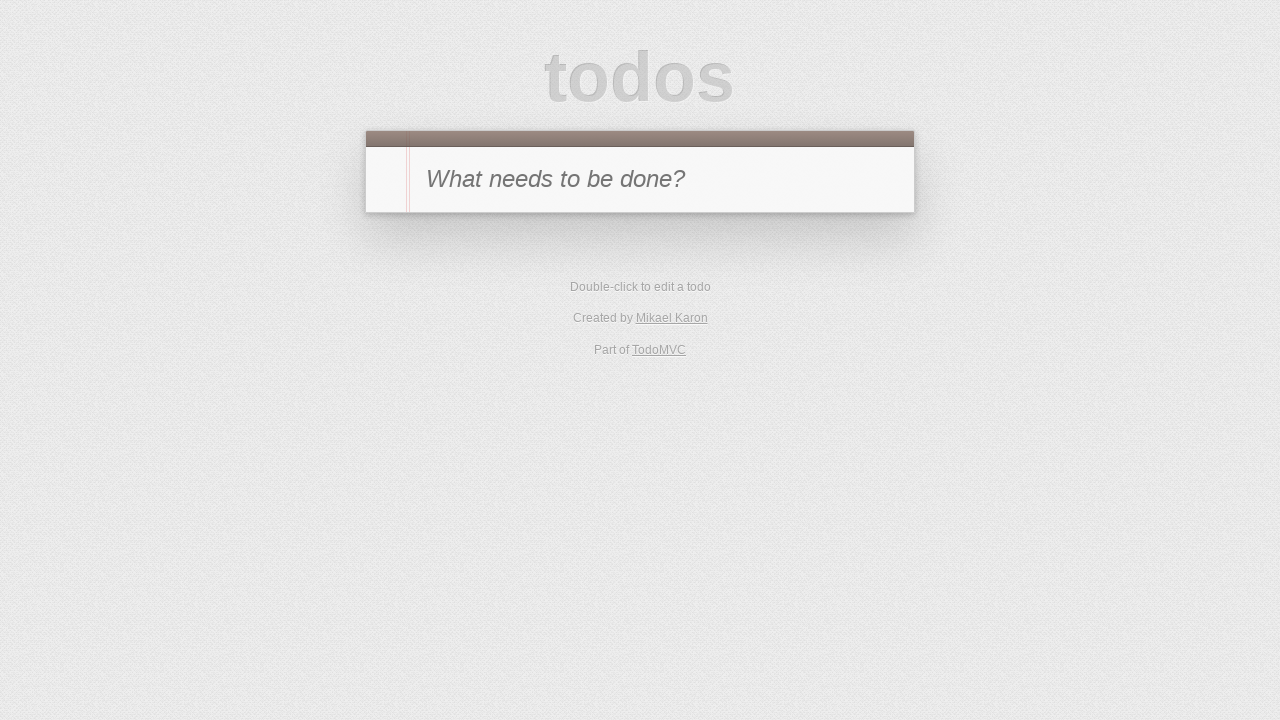

Toggled completed task '1' to reactivate it at (386, 242) on #todo-list li:has-text('1') .toggle
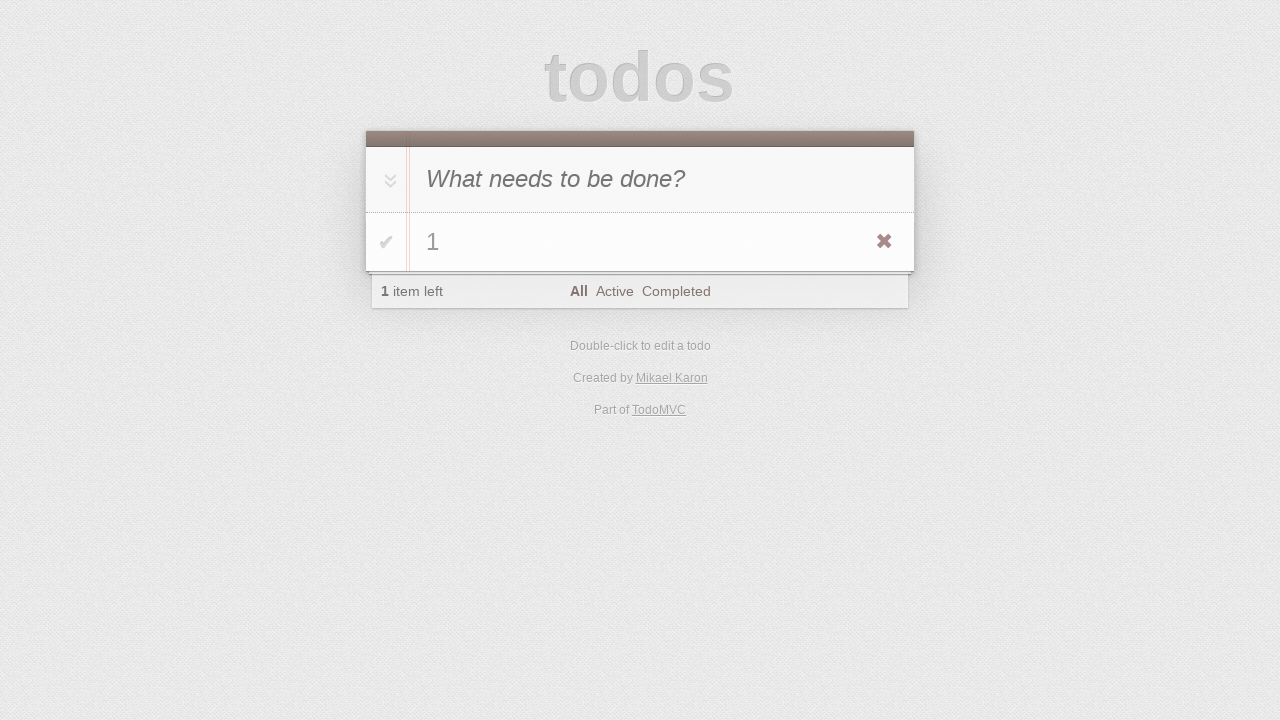

Verified items left counter shows 1 active item
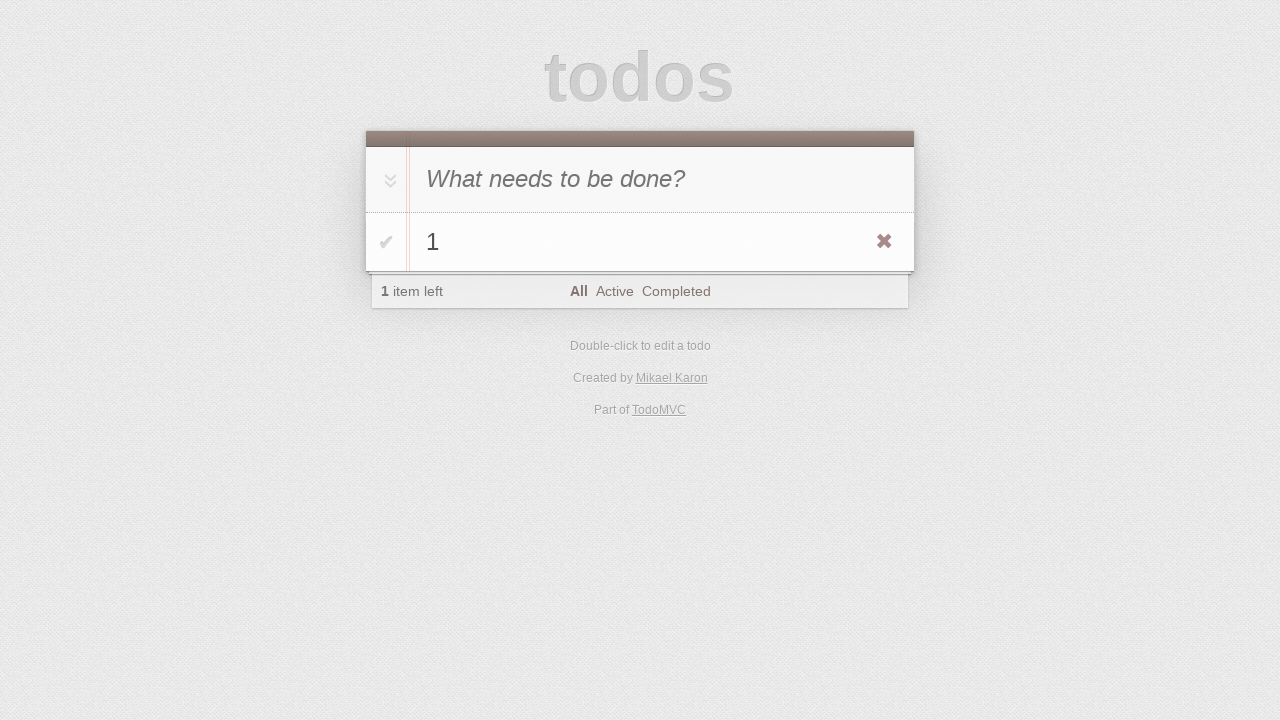

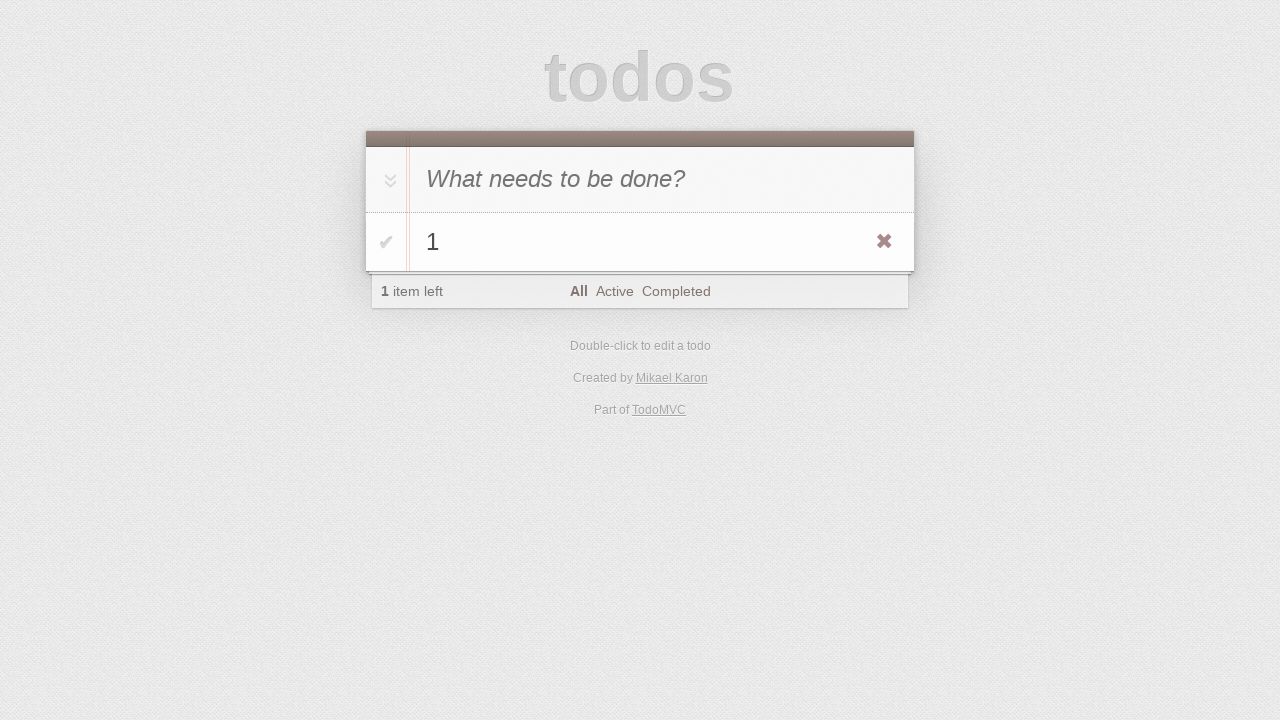